Tests navigation on hyrtutorials.com by clicking on the "Selenium Practice" link to verify the link works correctly.

Starting URL: https://www.hyrtutorials.com/

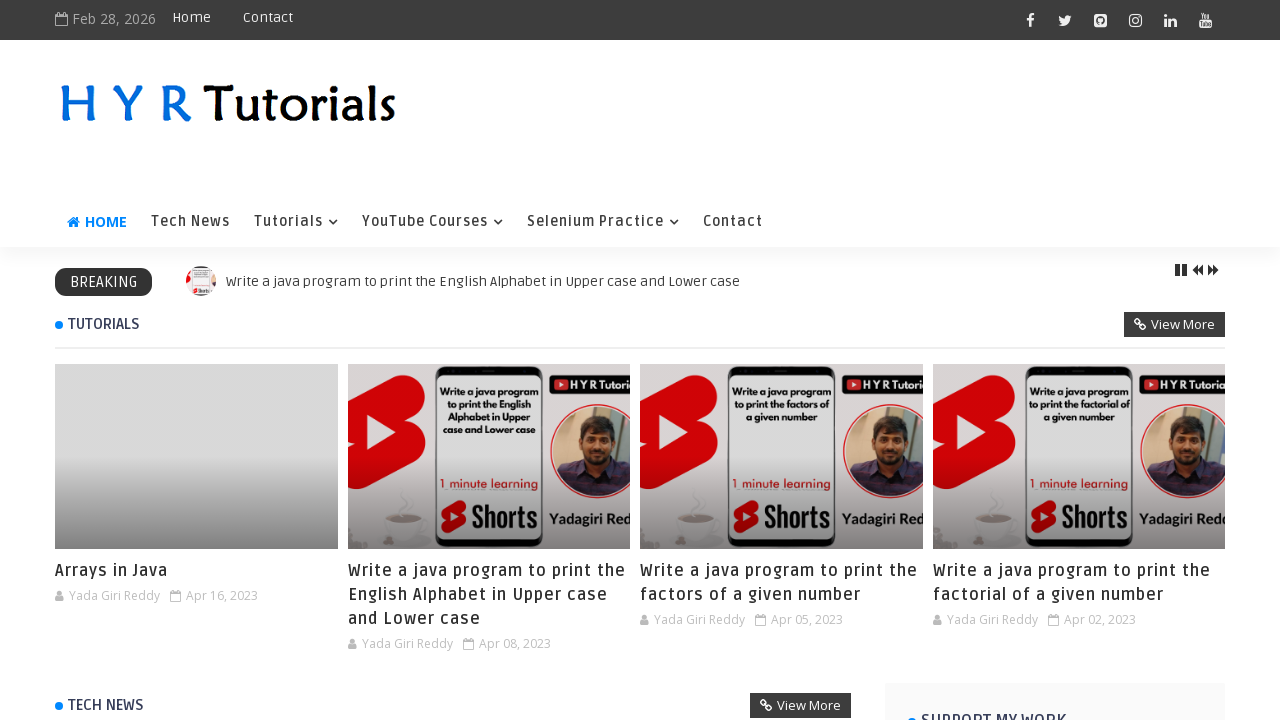

Clicked on the 'Selenium Practice' link at (603, 222) on a:text('Selenium Practice')
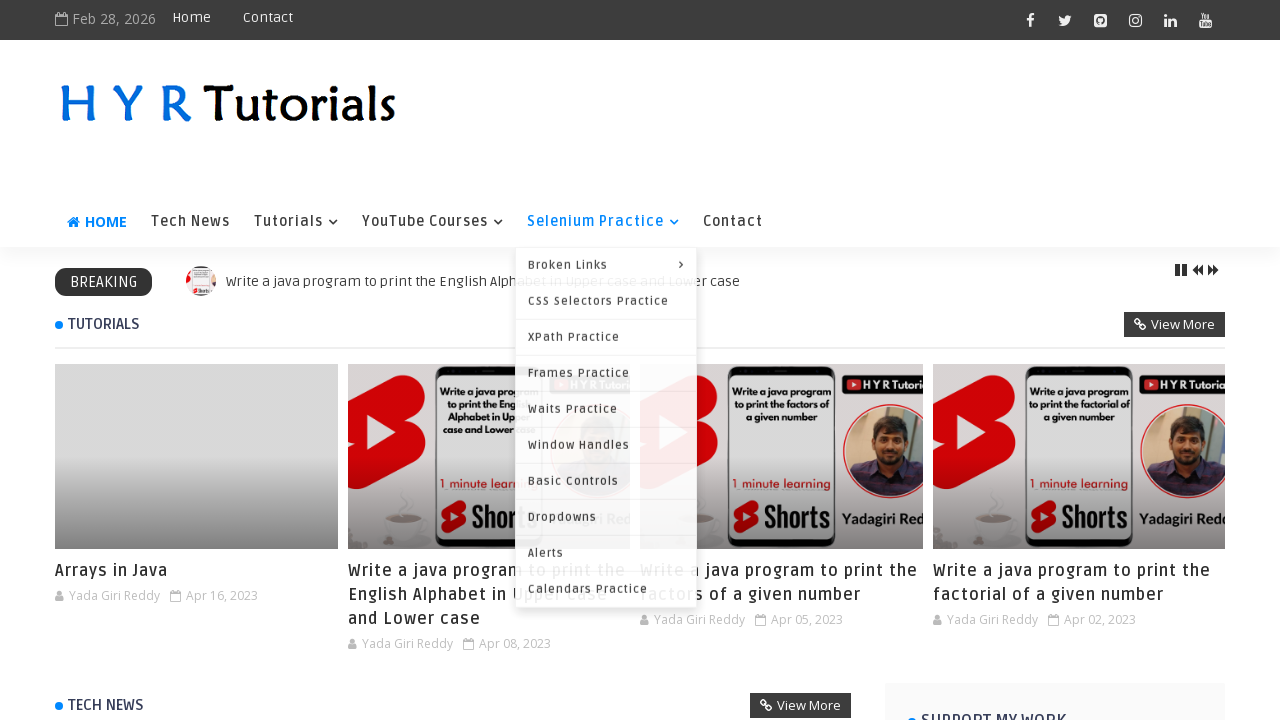

Waited for page navigation to complete
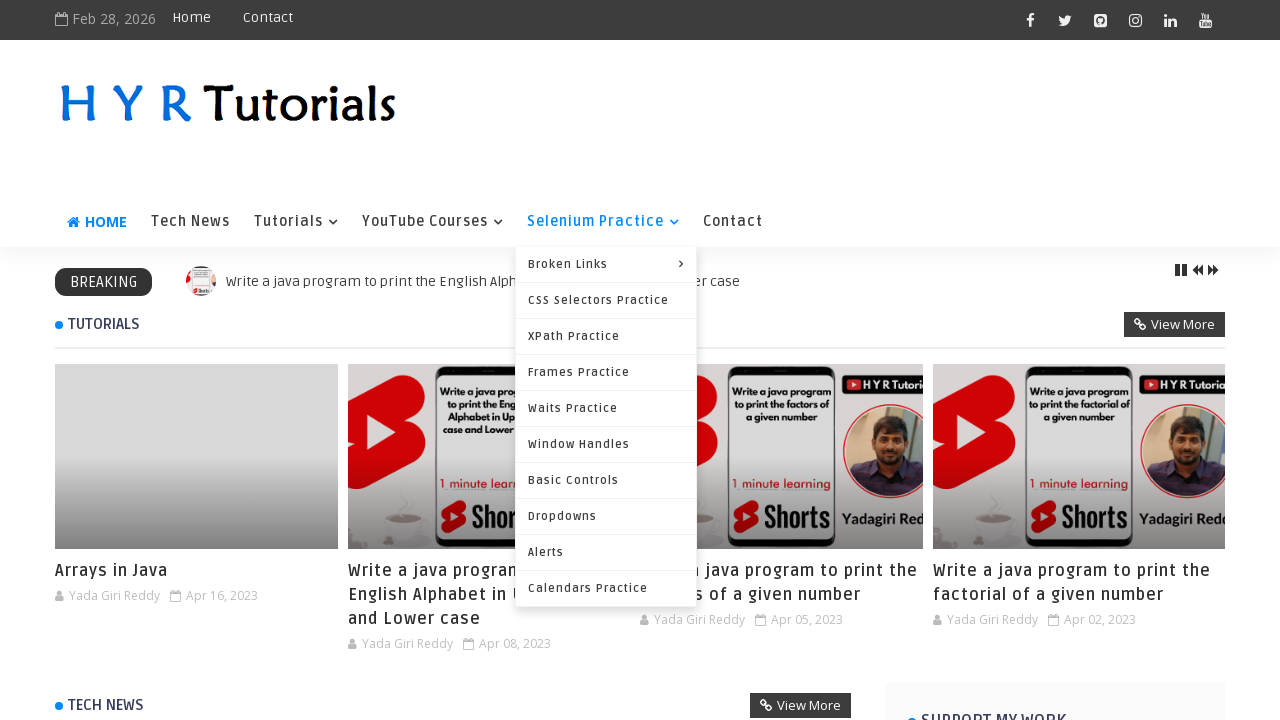

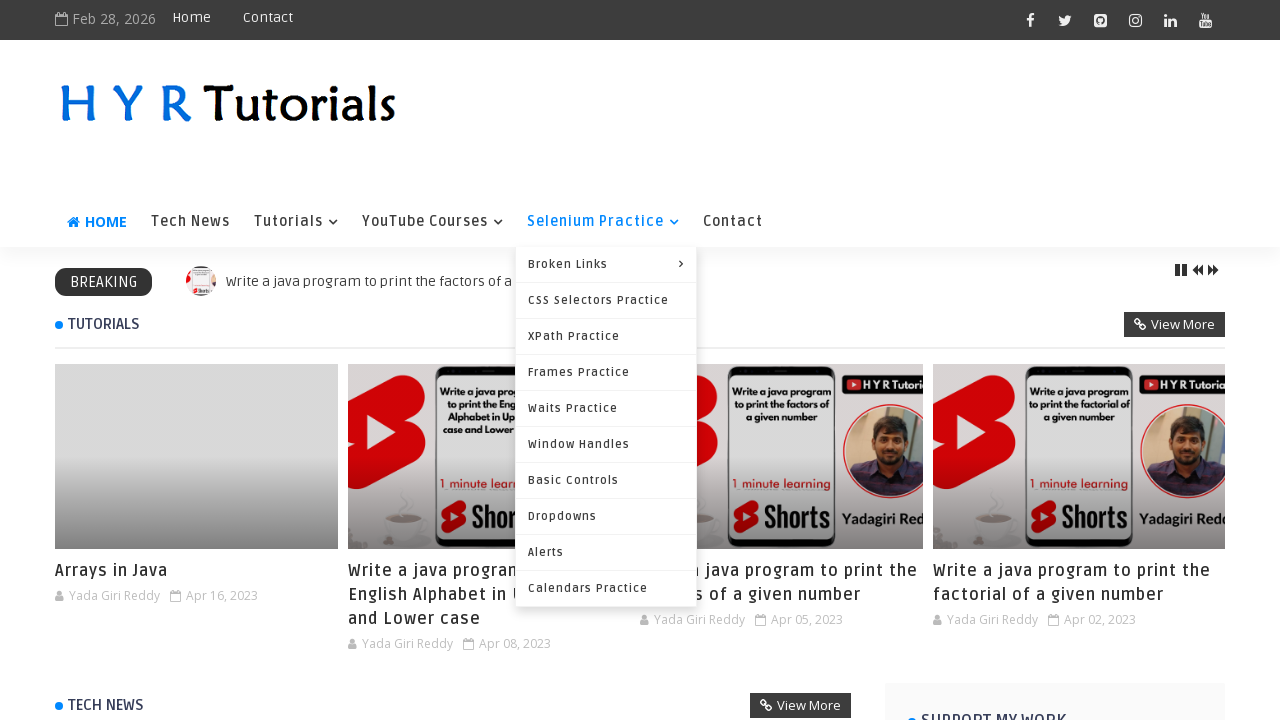